Tests product color variation selection on Target.com by clicking through available color options on a jeans product page and verifying each color selection is displayed correctly

Starting URL: https://www.target.com/p/wranglers-men-39-s-relaxed-fit-straight-jeans/-/A-91269718?preselect=90919011#lnk=sametab

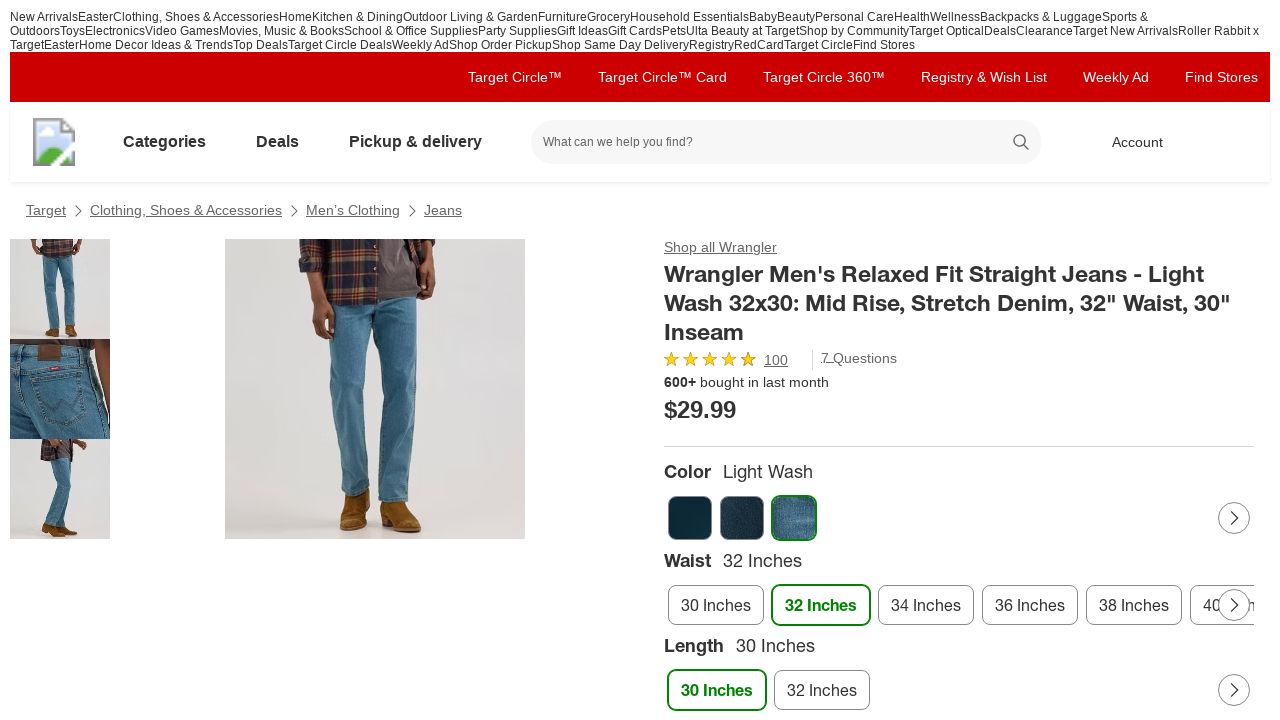

Waited for page to fully load with networkidle state
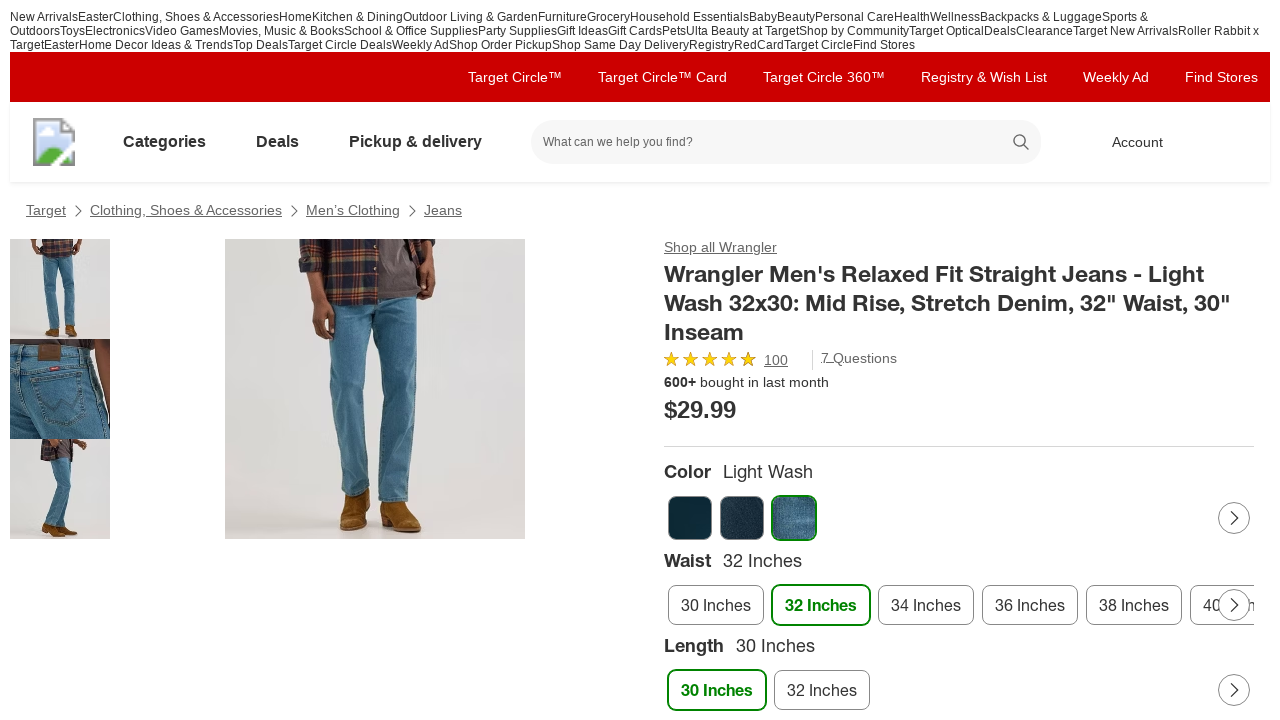

Color options carousel items became visible
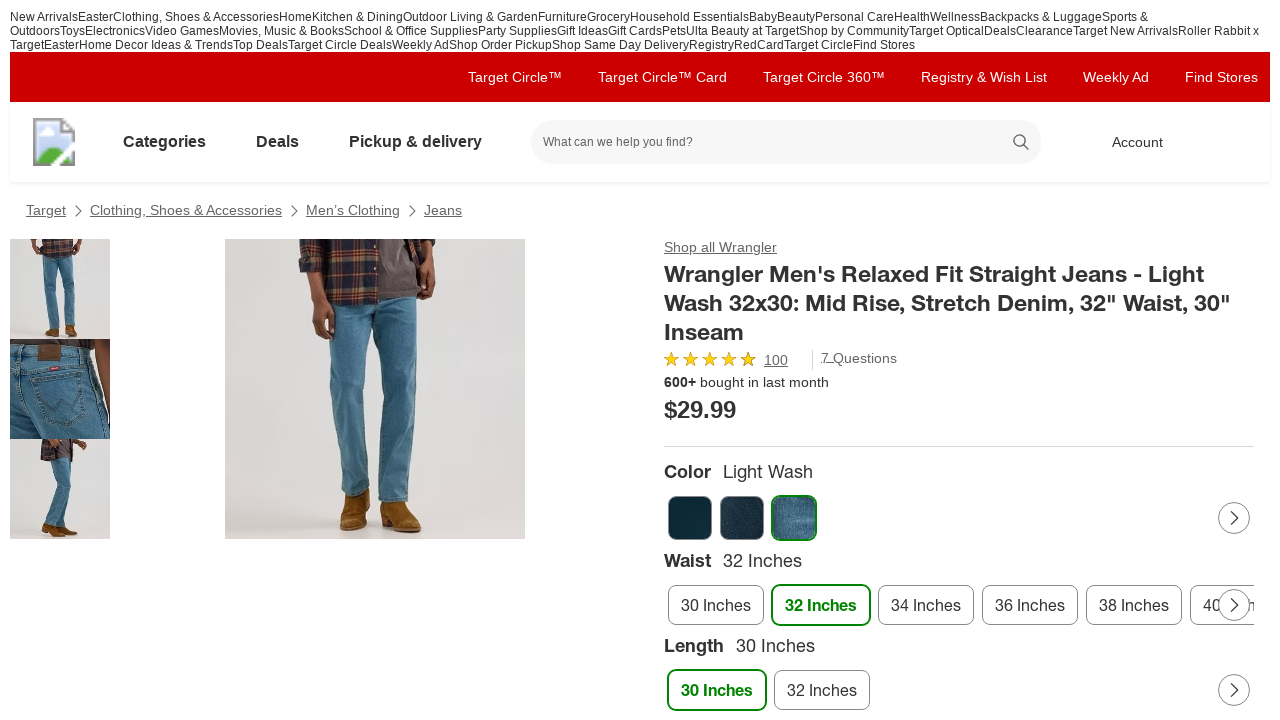

Located 3 color option elements
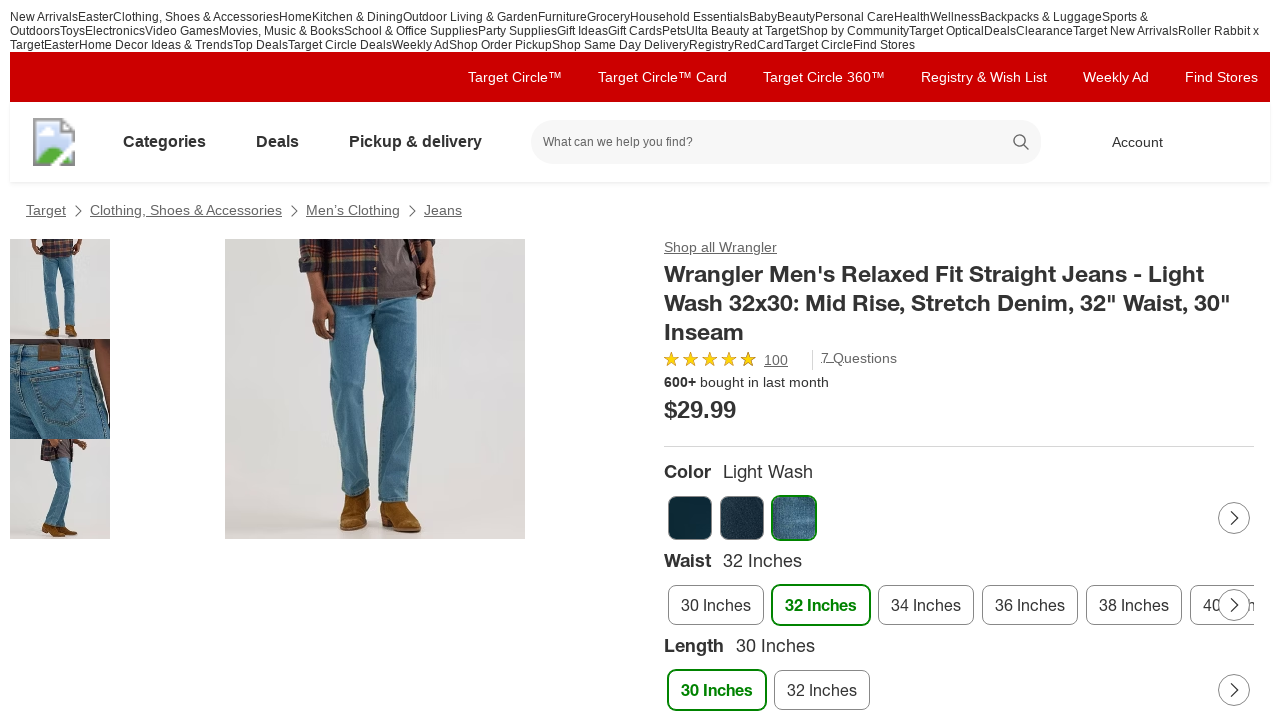

Clicked color option 1 of 3 at (690, 518) on li[class*='CarouselItem'] img >> nth=0
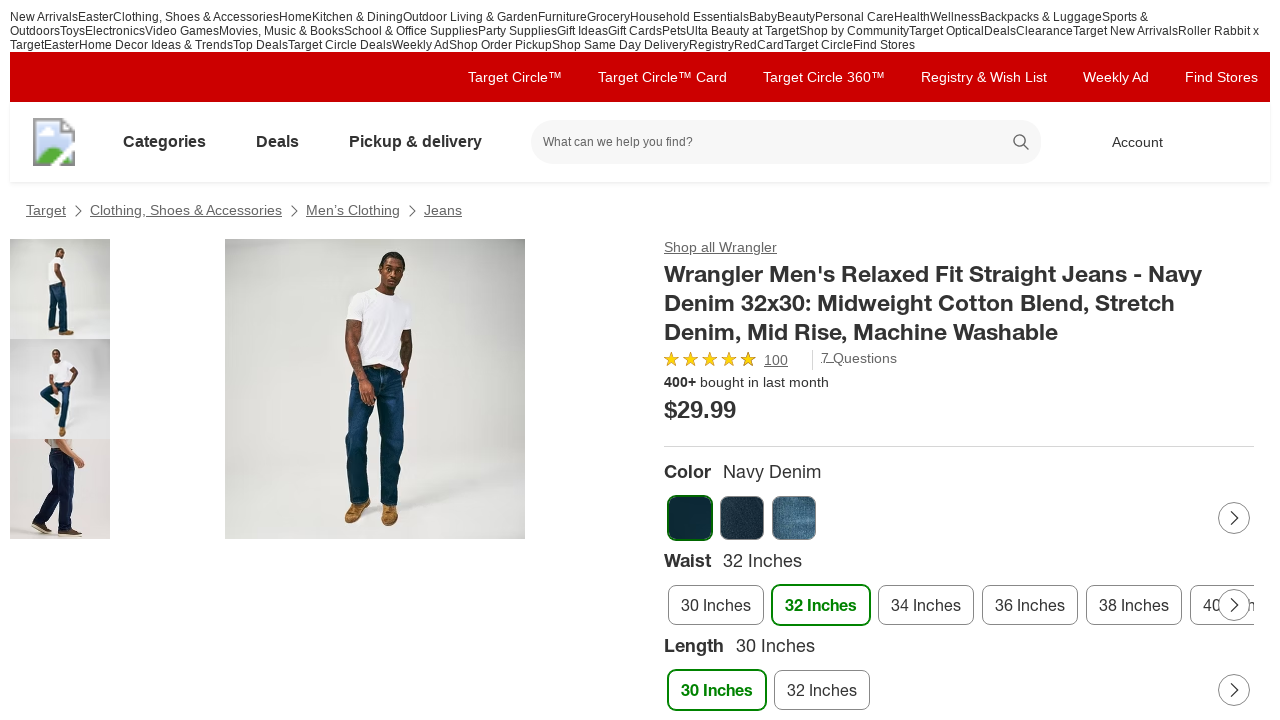

Waited 500ms for color selection 1 to update
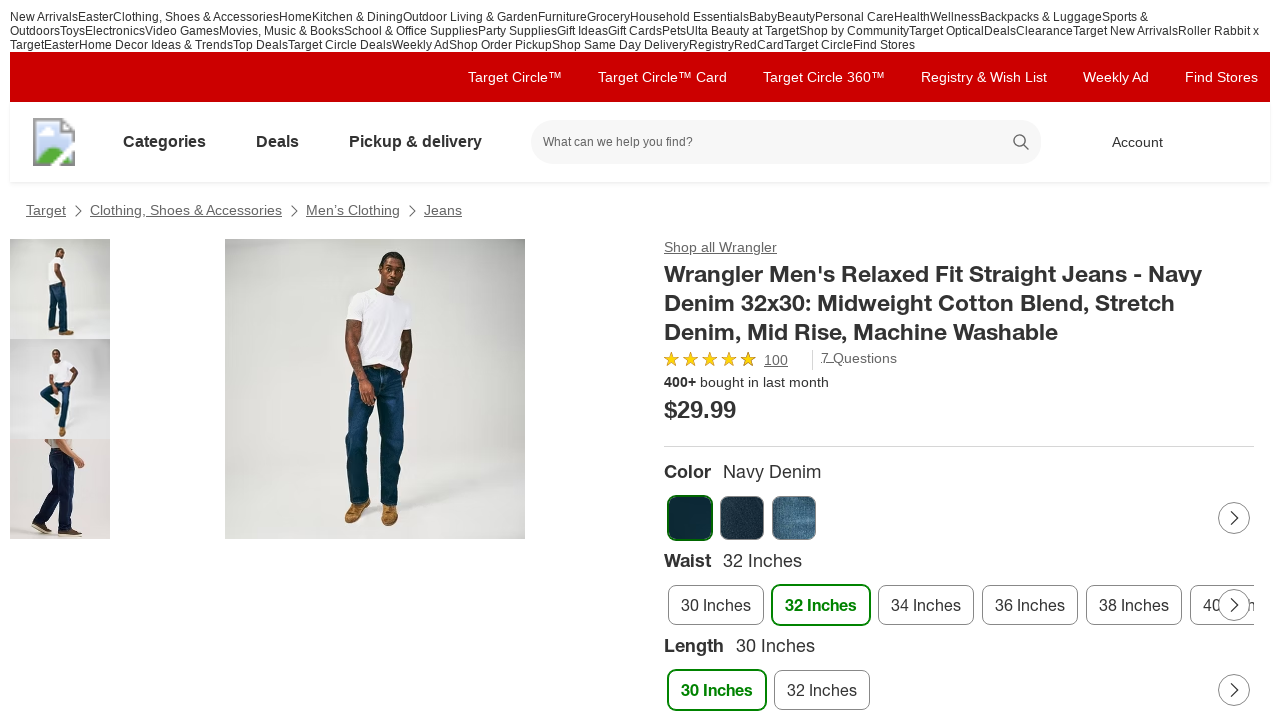

Verified variation component displaying selected color 1
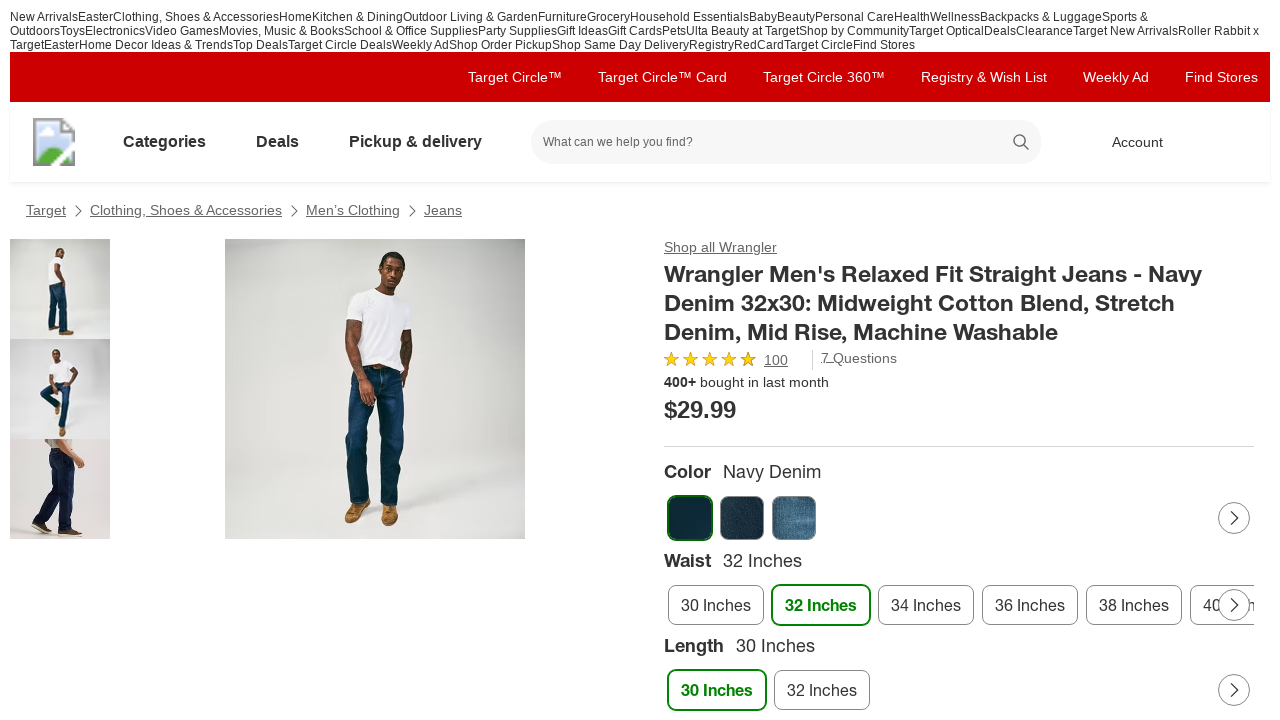

Clicked color option 2 of 3 at (742, 518) on li[class*='CarouselItem'] img >> nth=1
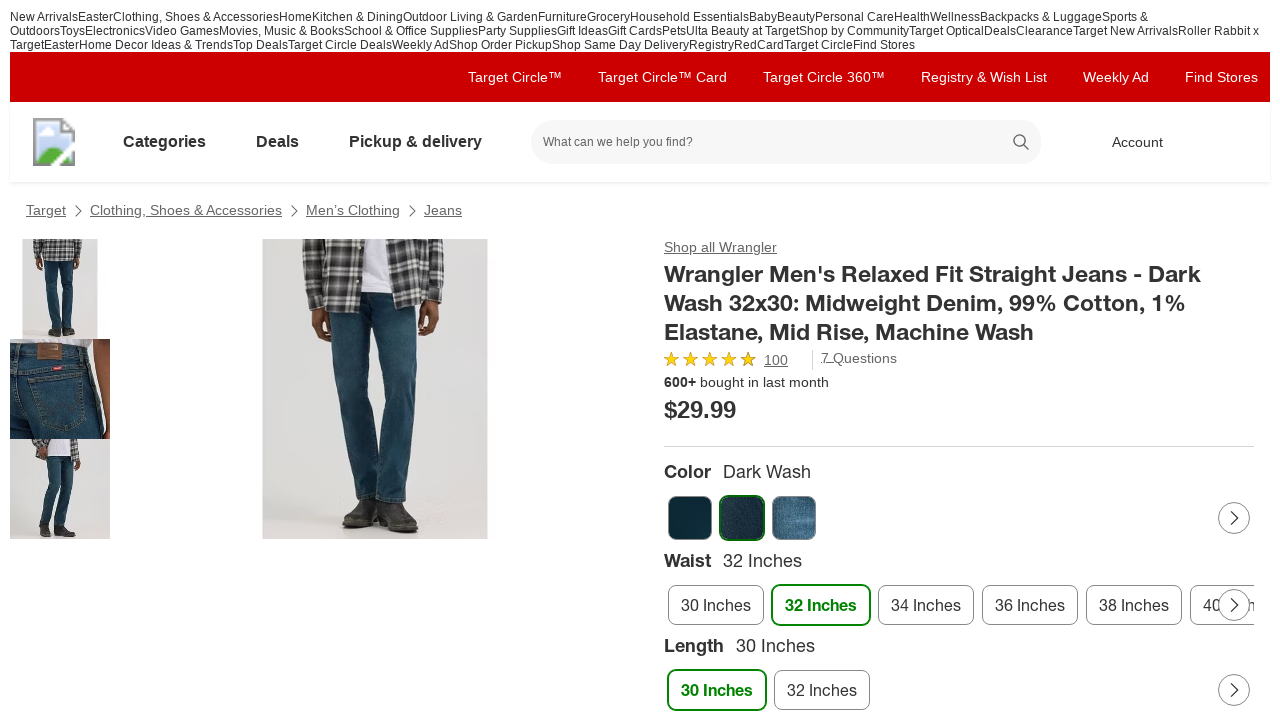

Waited 500ms for color selection 2 to update
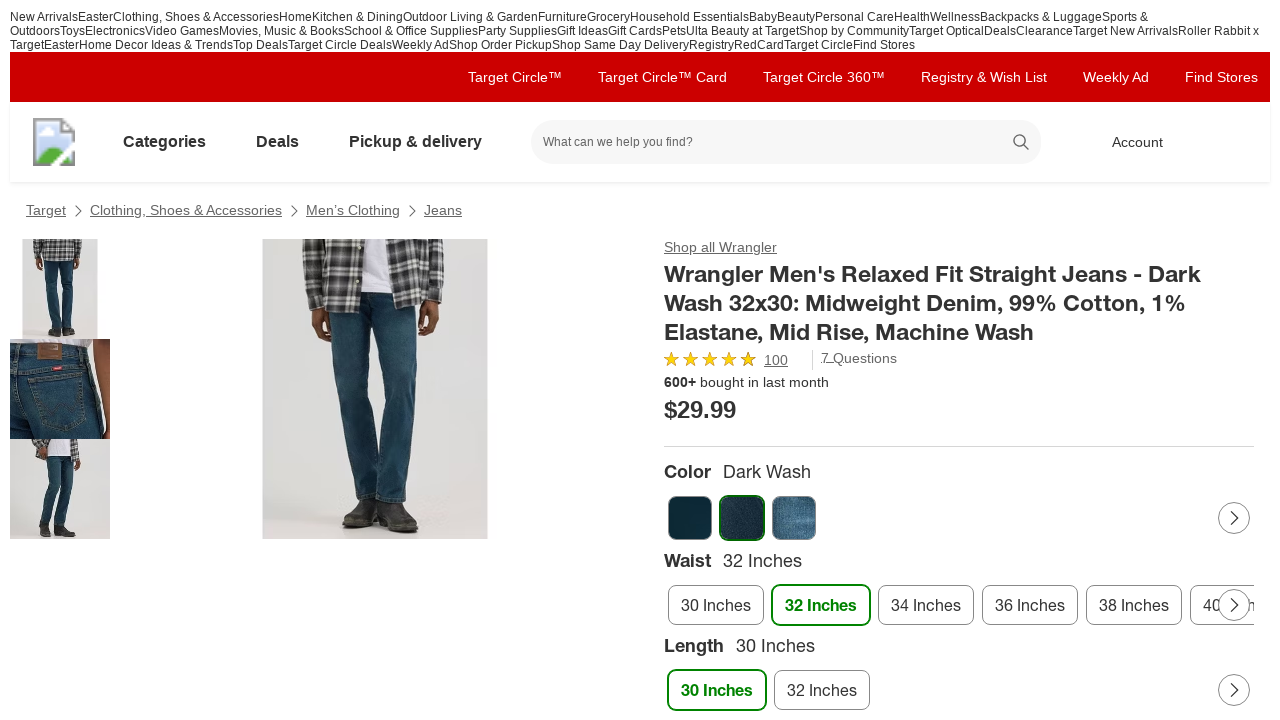

Verified variation component displaying selected color 2
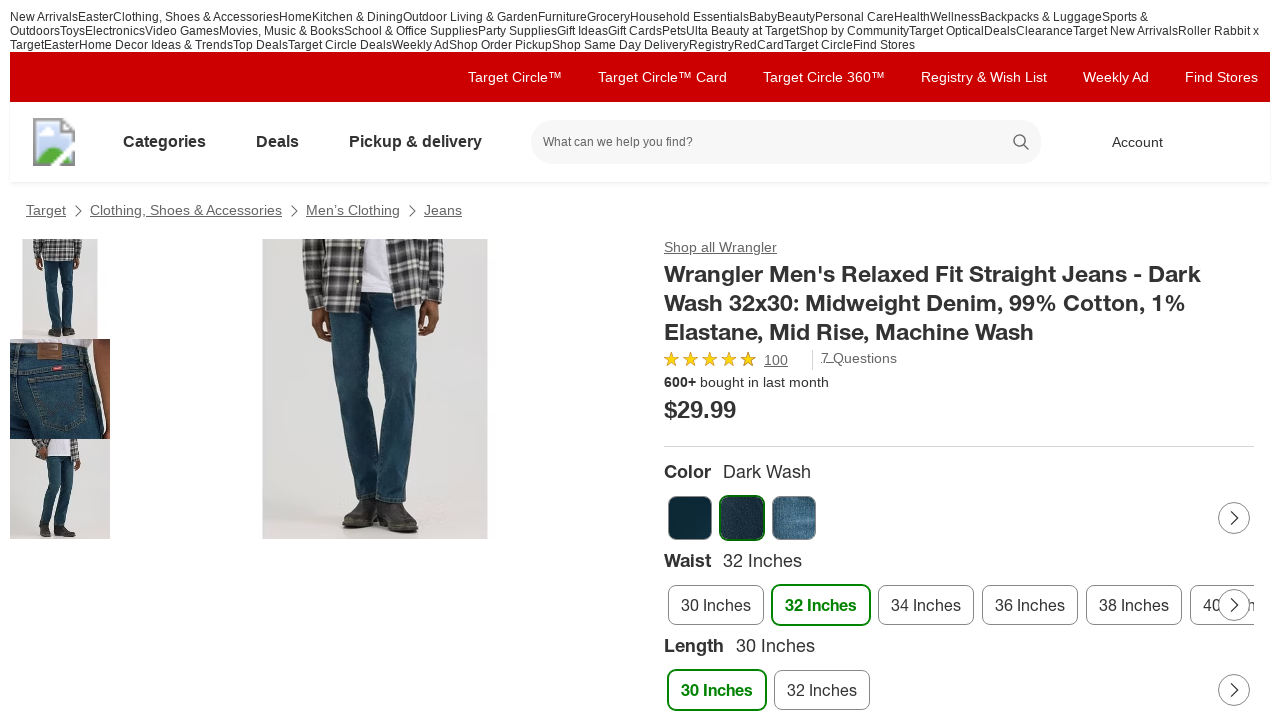

Clicked color option 3 of 3 at (794, 518) on li[class*='CarouselItem'] img >> nth=2
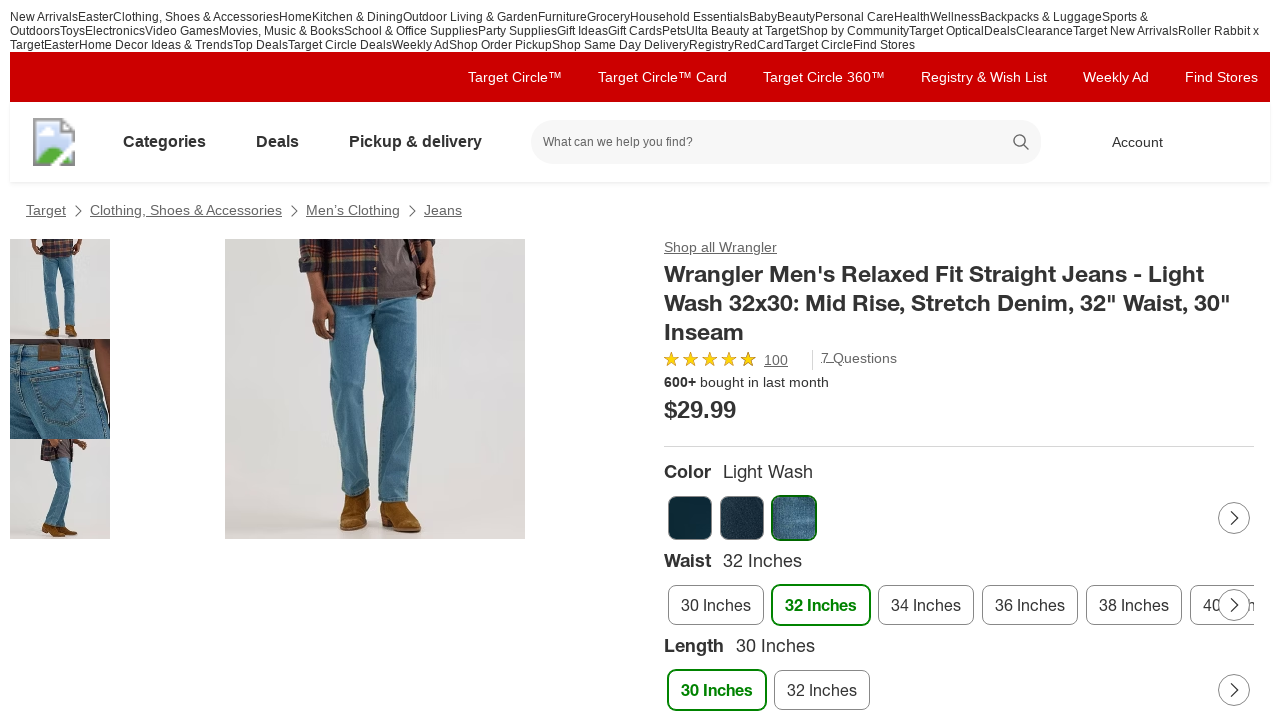

Waited 500ms for color selection 3 to update
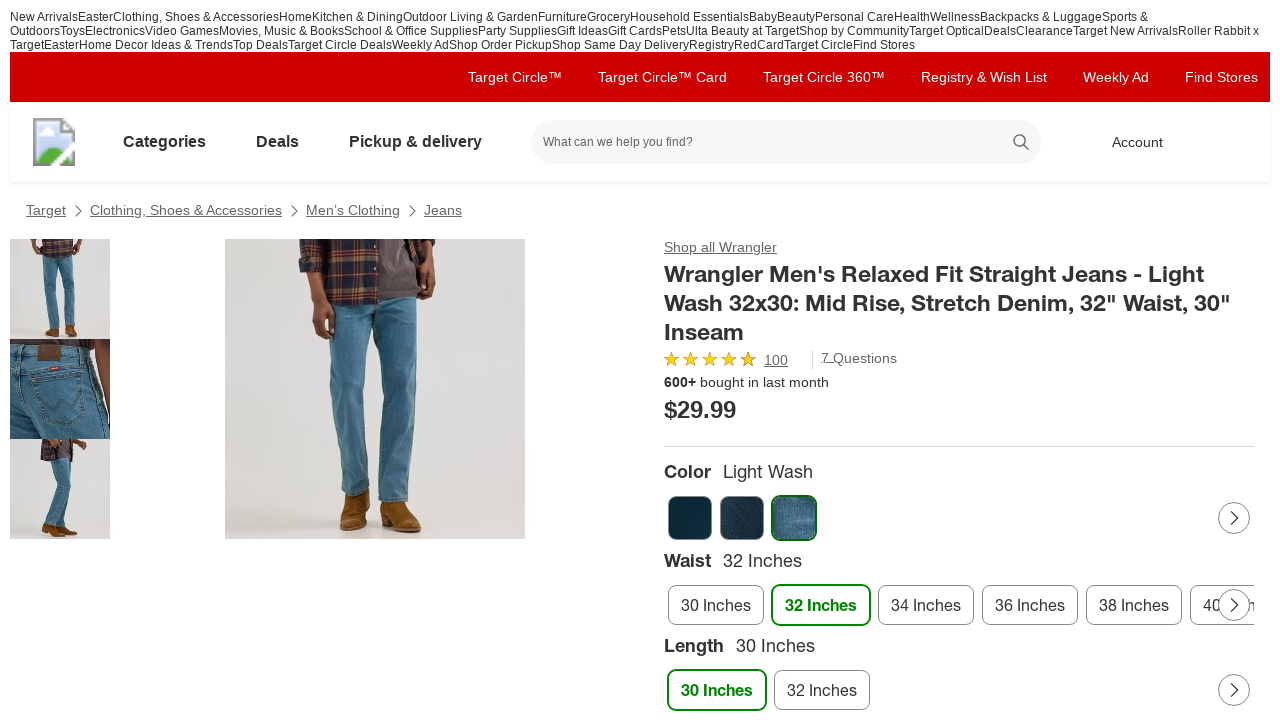

Verified variation component displaying selected color 3
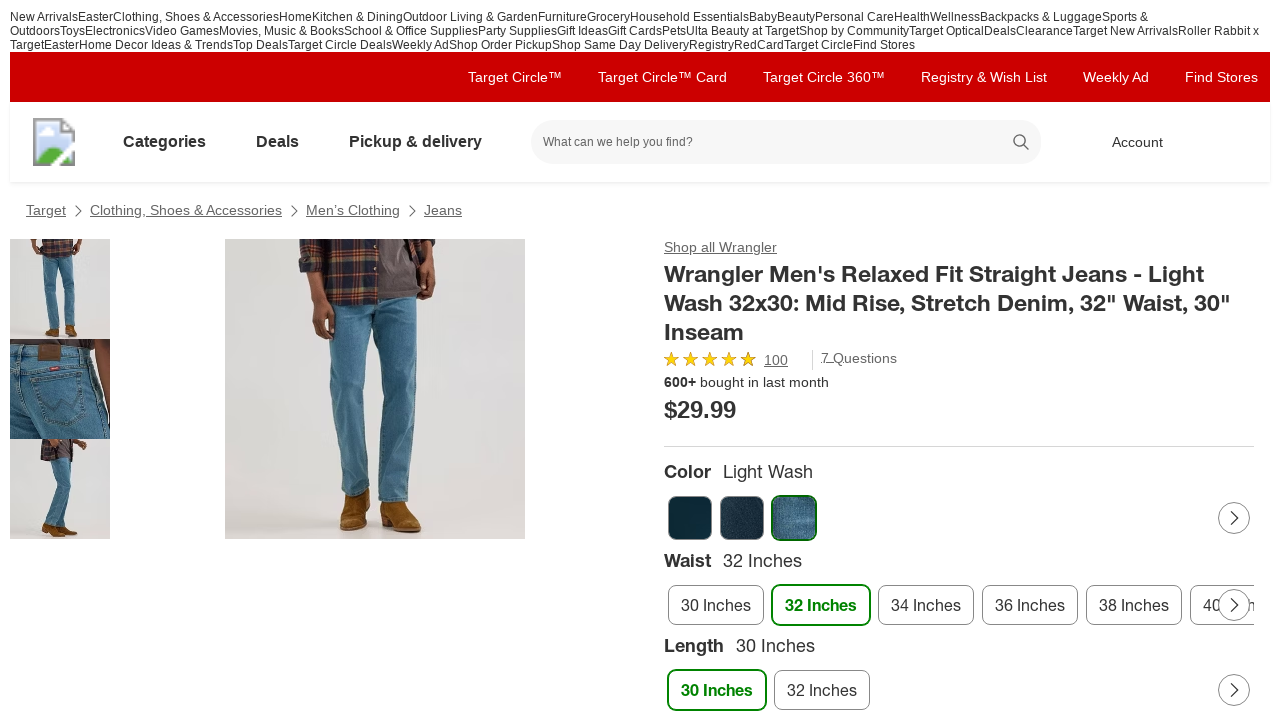

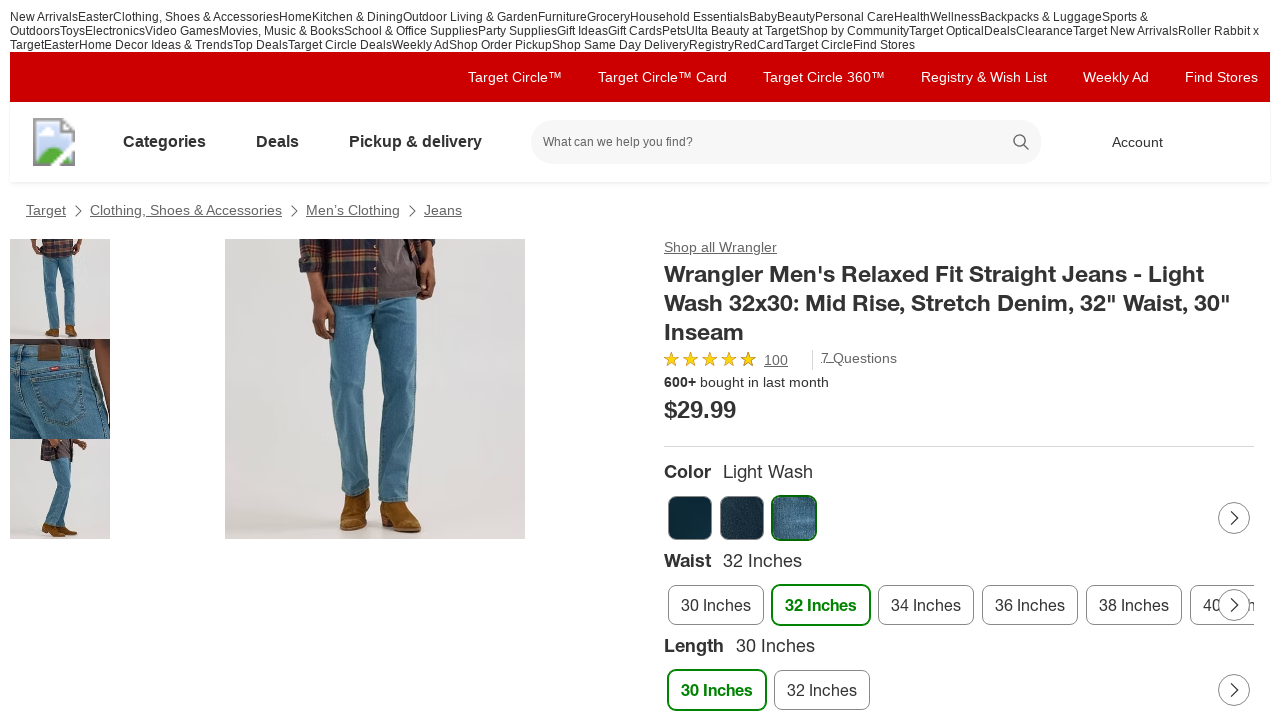